Tests JavaScript confirm dialog handling by clicking a button that triggers a confirm dialog and dismissing it

Starting URL: https://demoqa.com/alerts

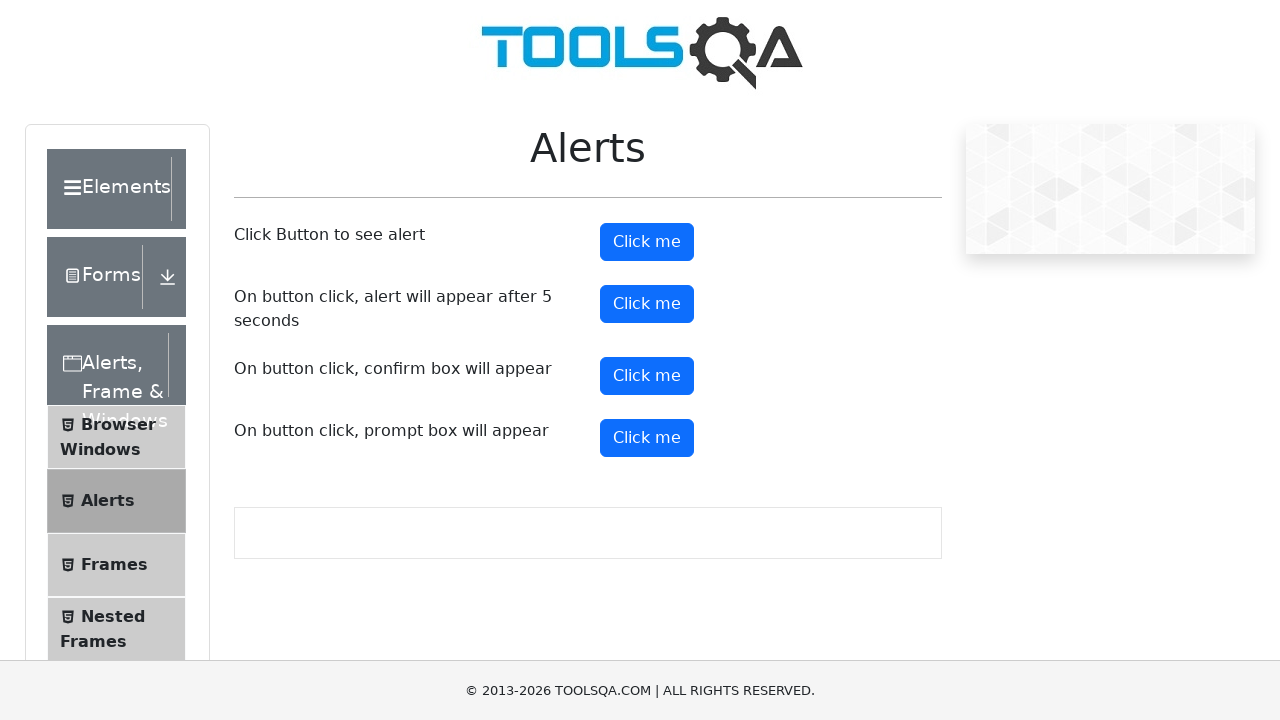

Set up dialog handler to dismiss confirm dialogs
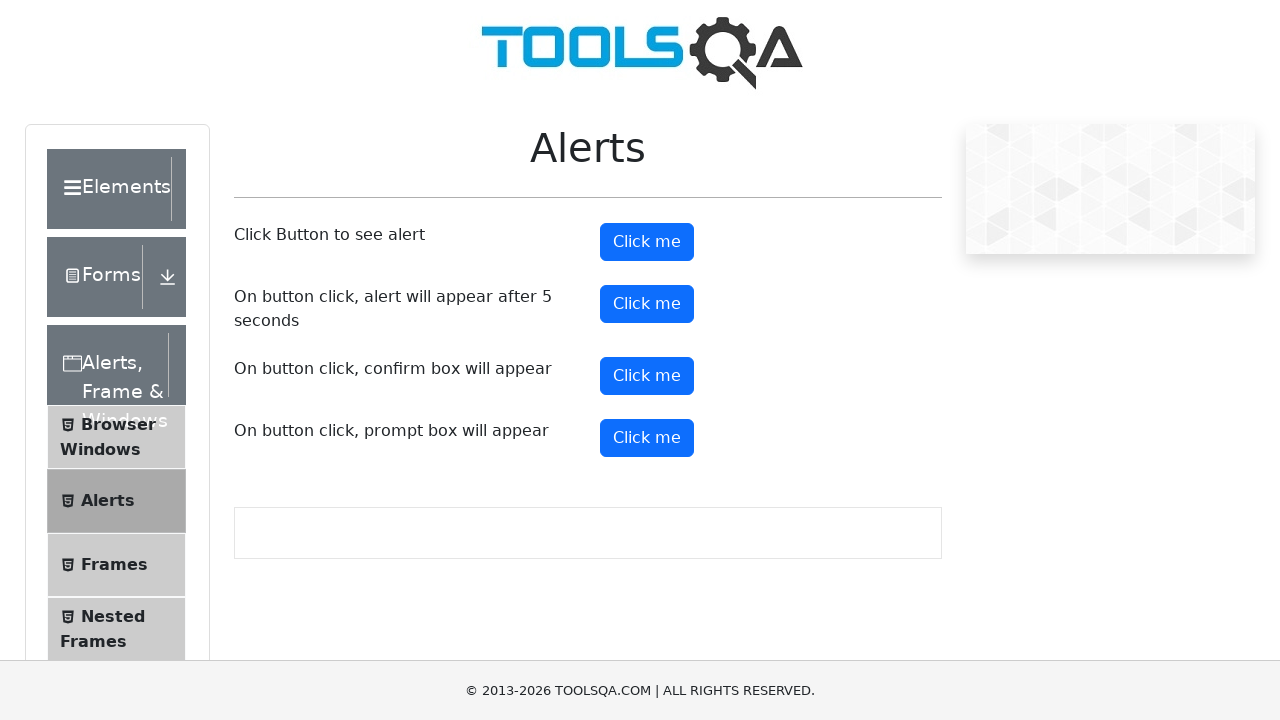

Clicked confirm button to trigger JavaScript confirm dialog at (647, 376) on #confirmButton
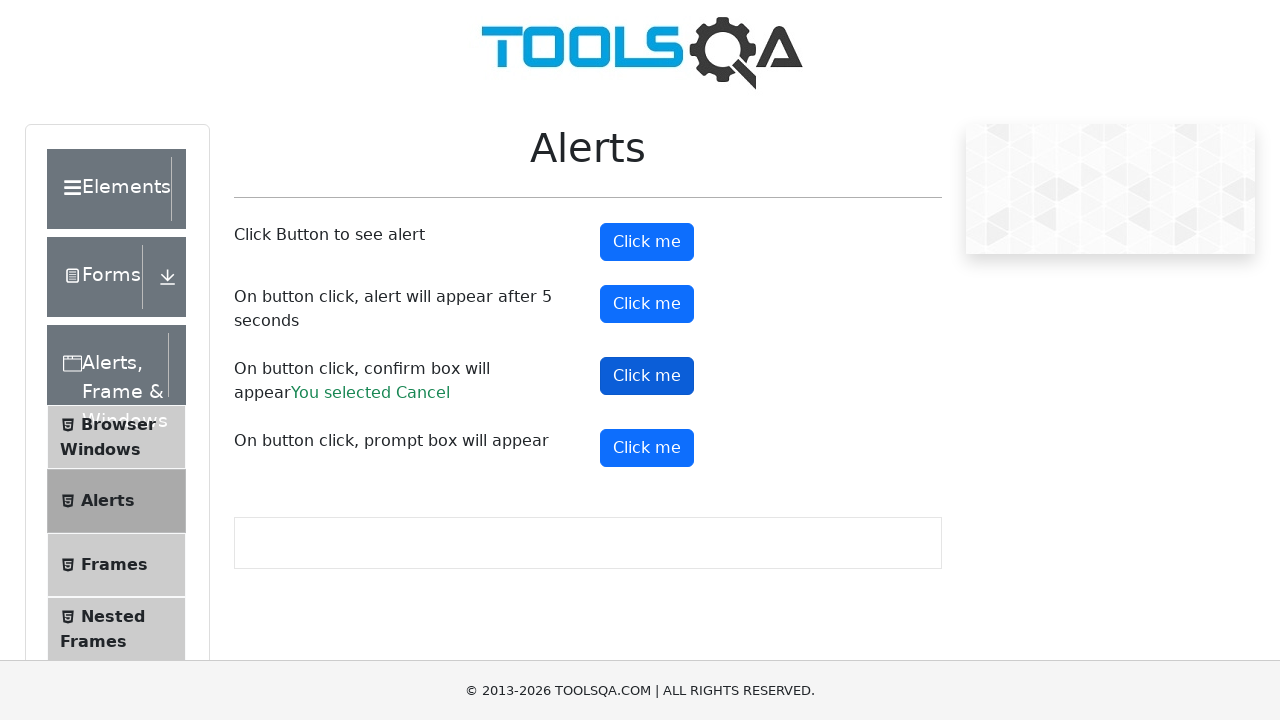

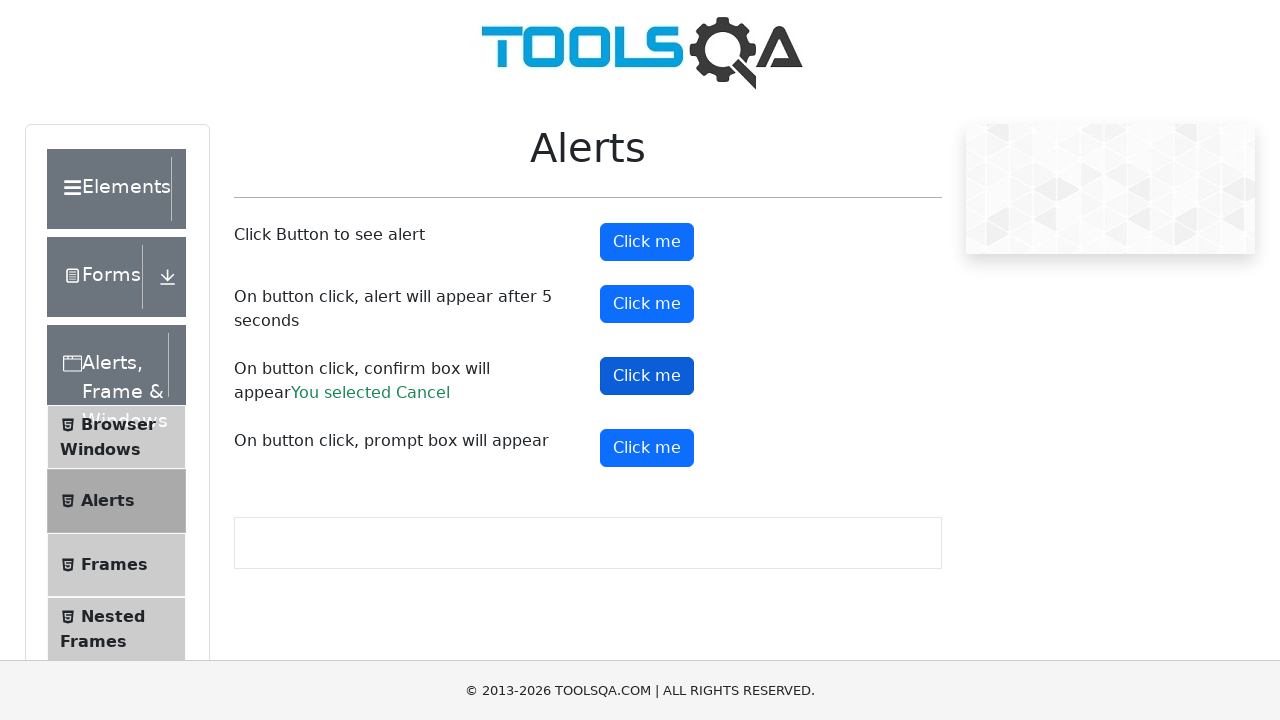